Tests adding elements and then removing one by clicking the Add Element button 10 times and then clicking the first Delete button

Starting URL: https://the-internet.herokuapp.com/add_remove_elements/

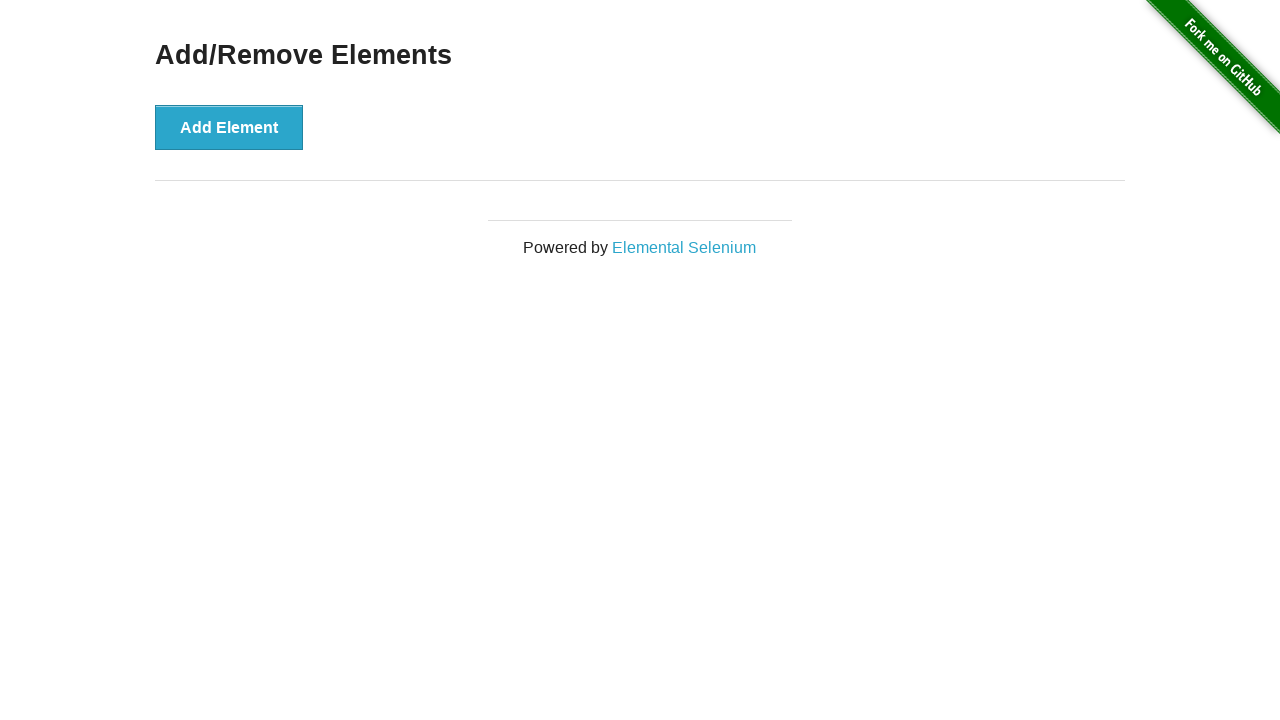

Clicked Add Element button (iteration 1 of 10) at (229, 127) on xpath=//*[@id="content"]/div/button
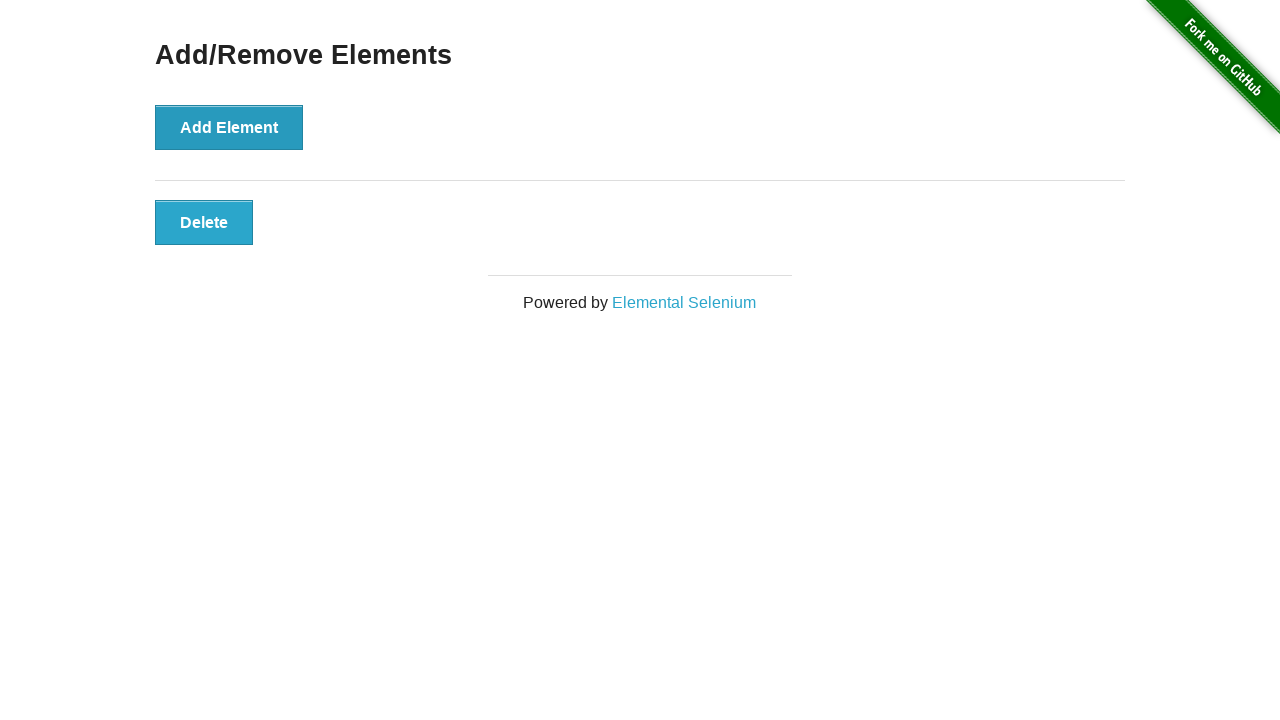

Clicked Add Element button (iteration 2 of 10) at (229, 127) on xpath=//*[@id="content"]/div/button
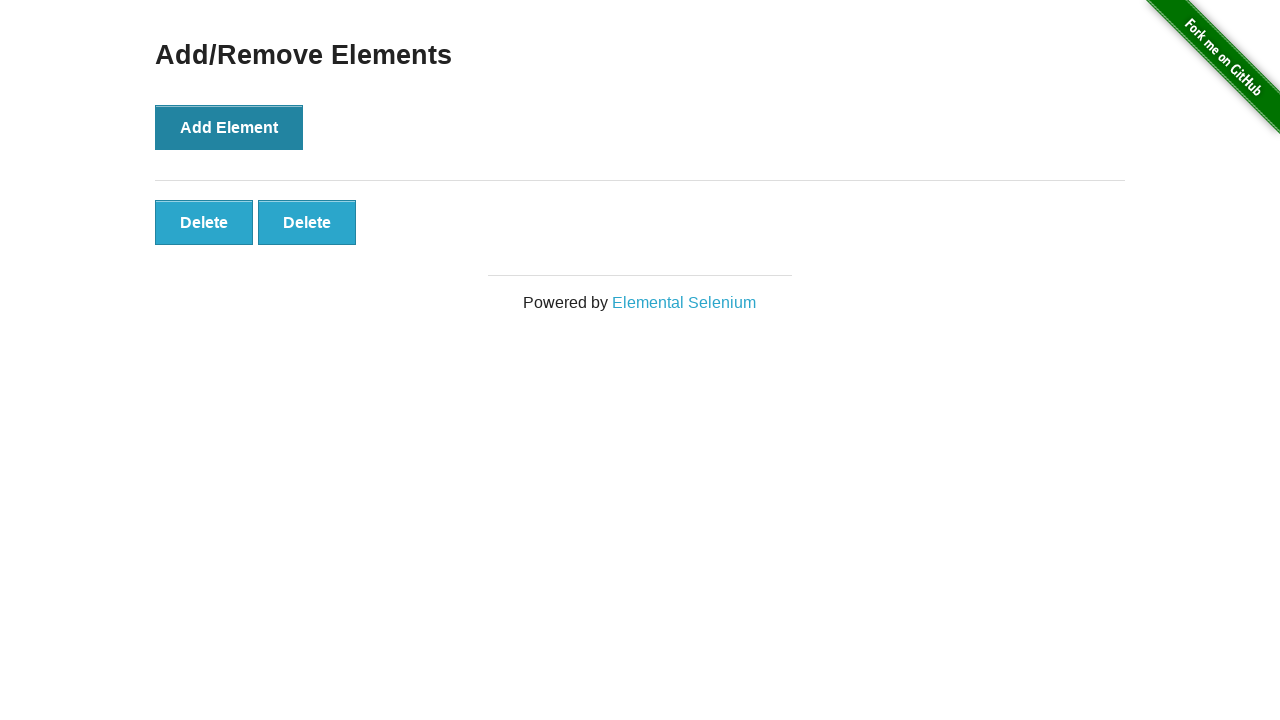

Clicked Add Element button (iteration 3 of 10) at (229, 127) on xpath=//*[@id="content"]/div/button
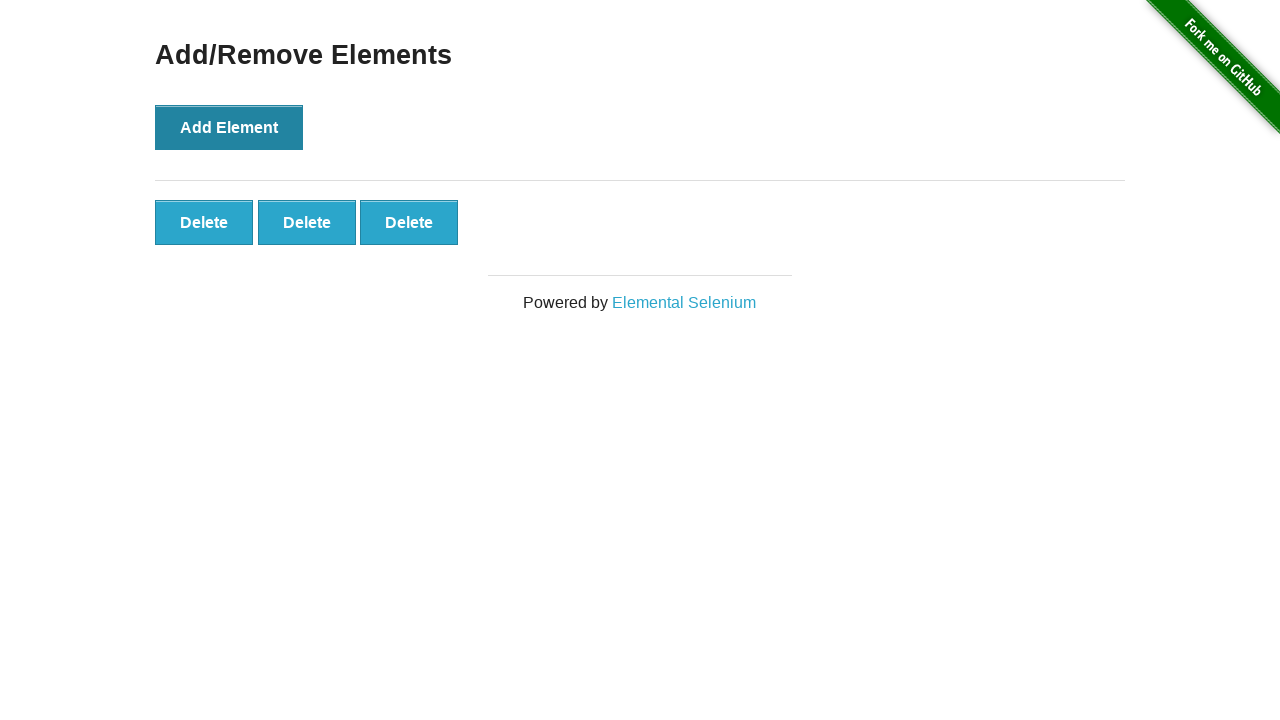

Clicked Add Element button (iteration 4 of 10) at (229, 127) on xpath=//*[@id="content"]/div/button
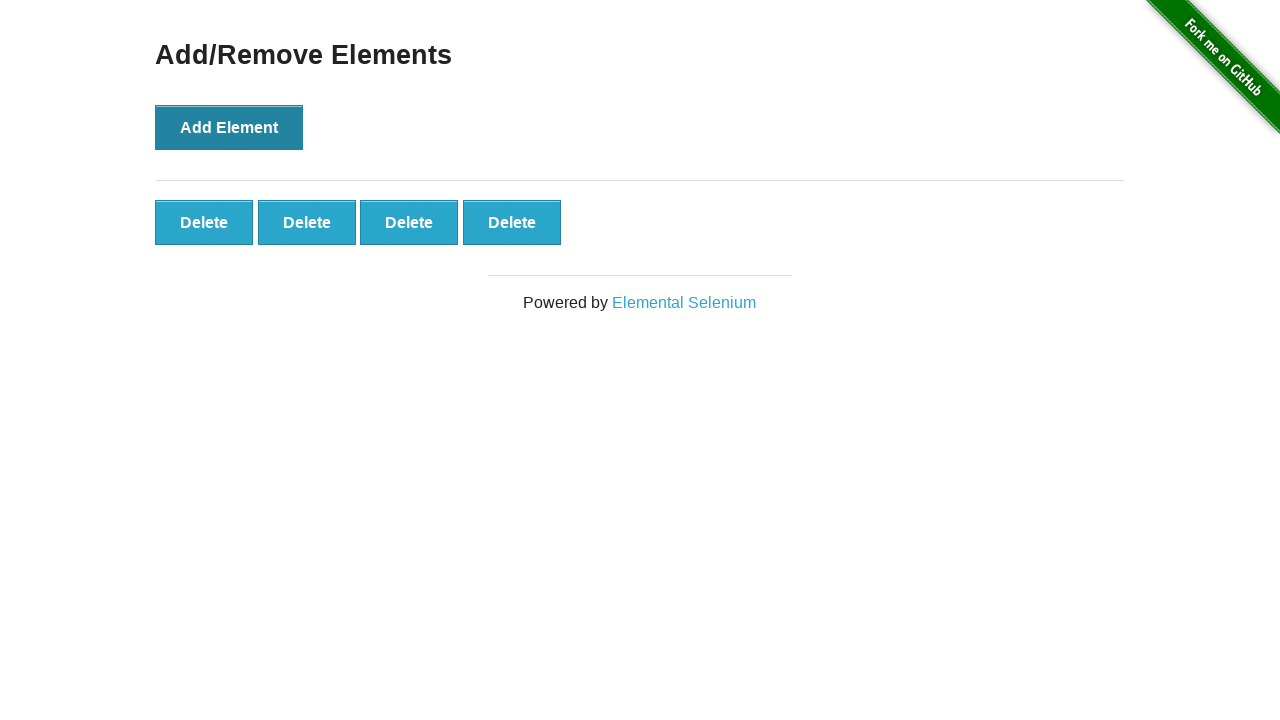

Clicked Add Element button (iteration 5 of 10) at (229, 127) on xpath=//*[@id="content"]/div/button
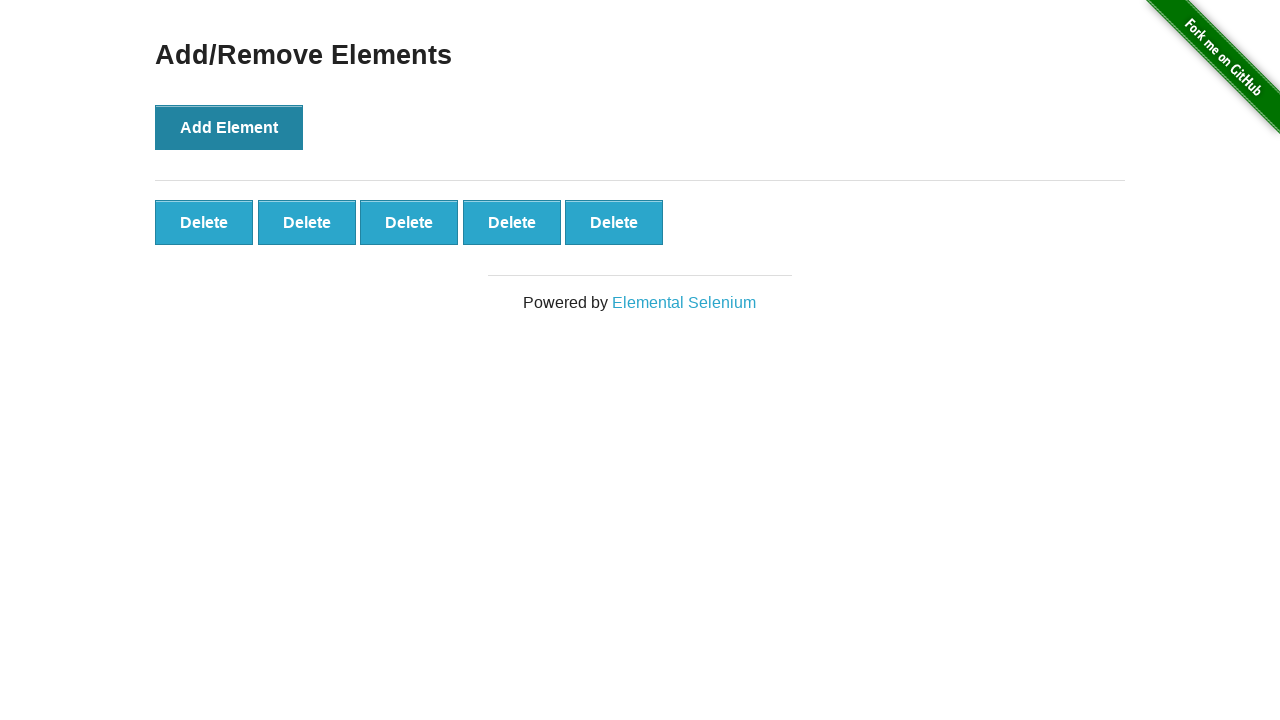

Clicked Add Element button (iteration 6 of 10) at (229, 127) on xpath=//*[@id="content"]/div/button
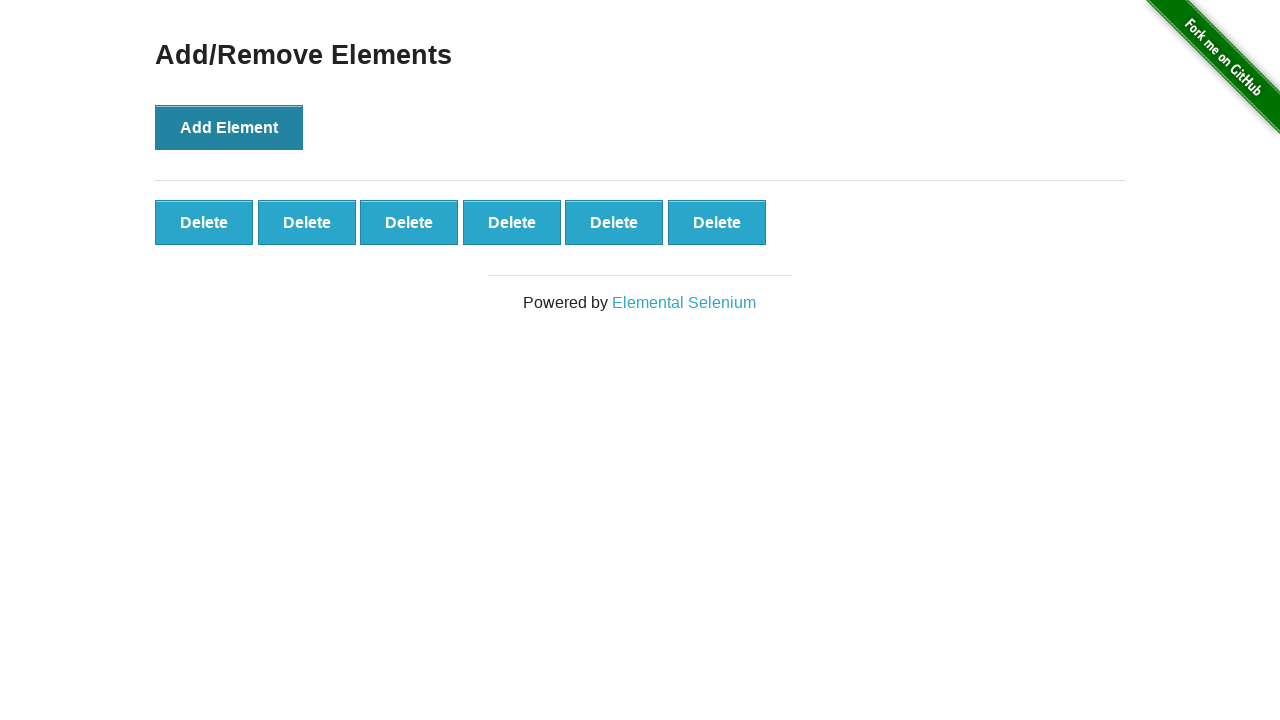

Clicked Add Element button (iteration 7 of 10) at (229, 127) on xpath=//*[@id="content"]/div/button
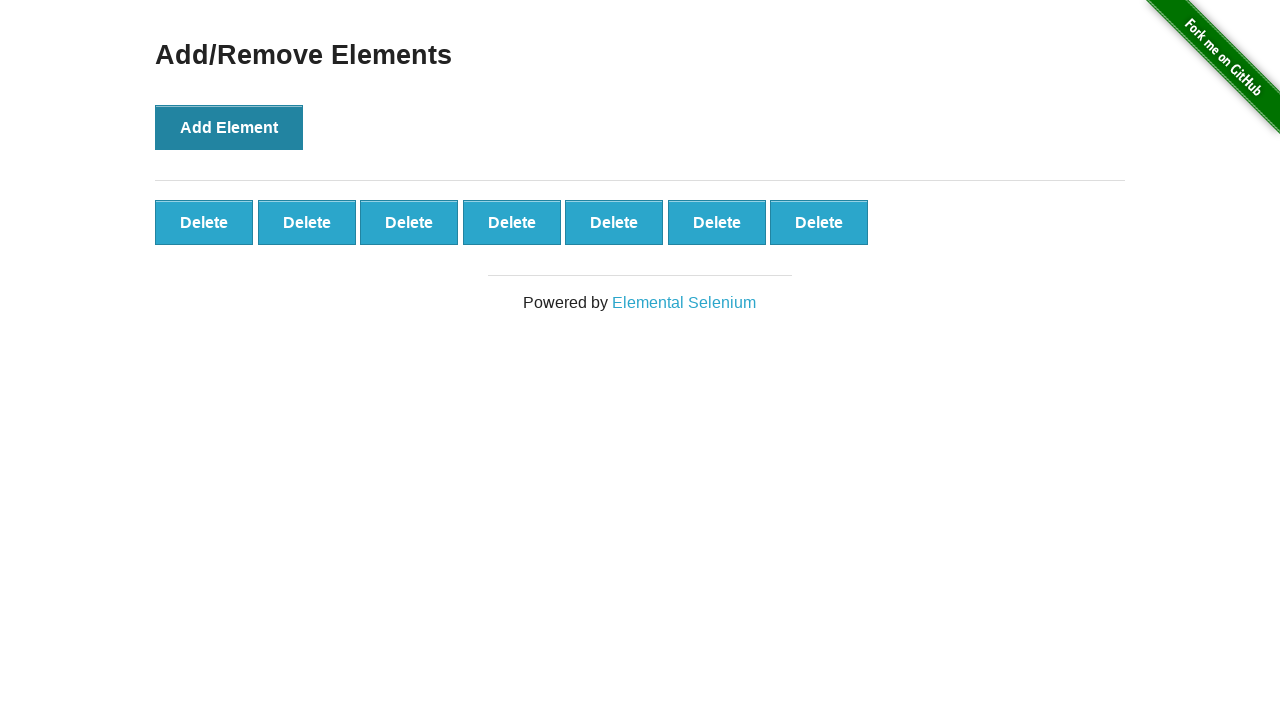

Clicked Add Element button (iteration 8 of 10) at (229, 127) on xpath=//*[@id="content"]/div/button
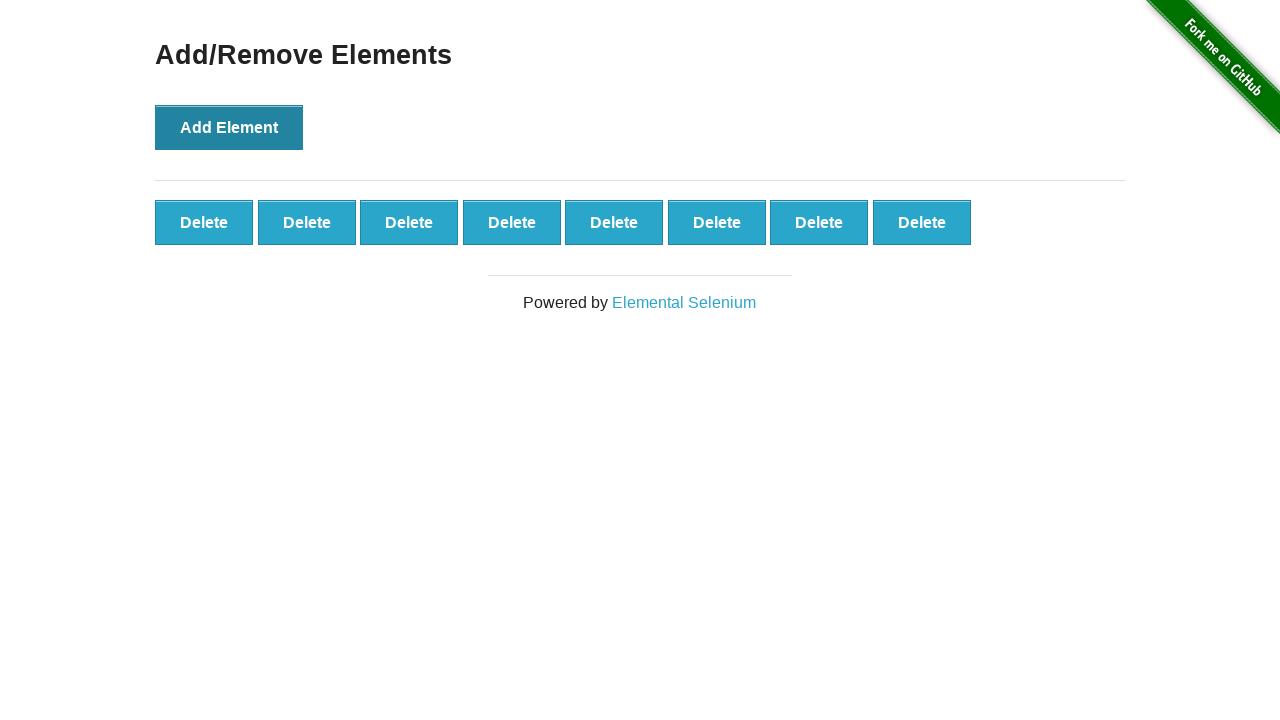

Clicked Add Element button (iteration 9 of 10) at (229, 127) on xpath=//*[@id="content"]/div/button
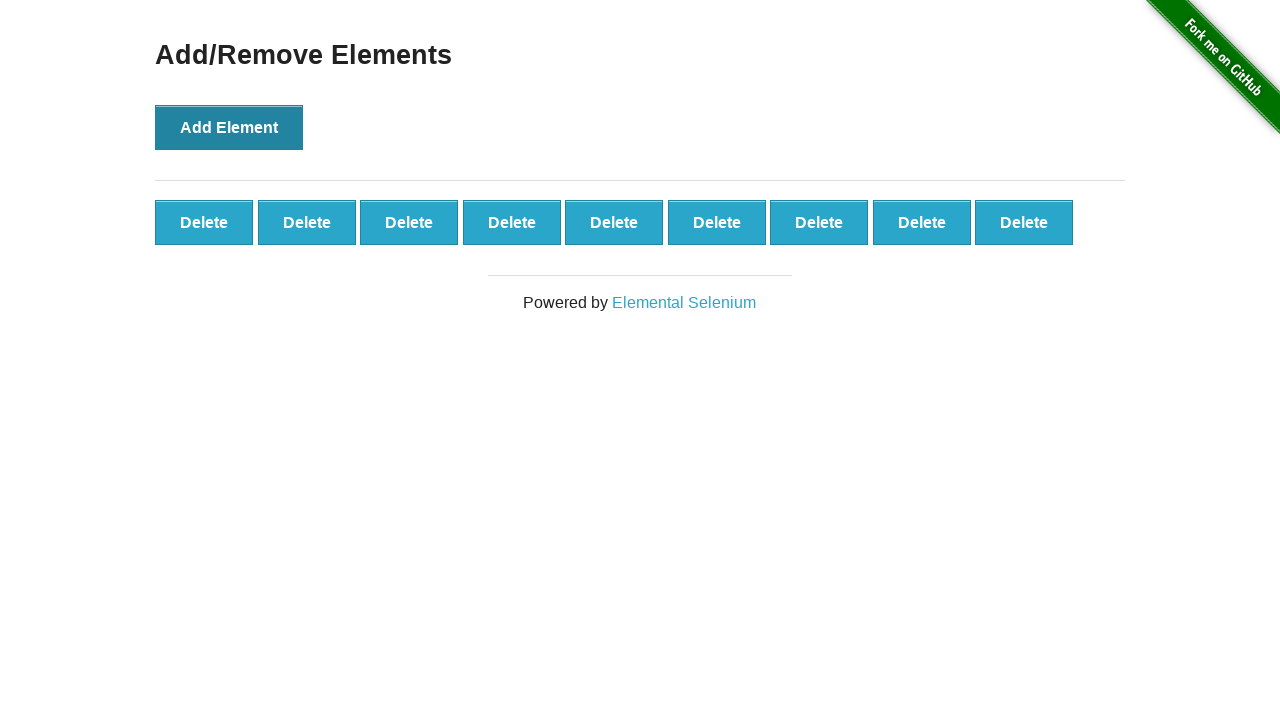

Clicked Add Element button (iteration 10 of 10) at (229, 127) on xpath=//*[@id="content"]/div/button
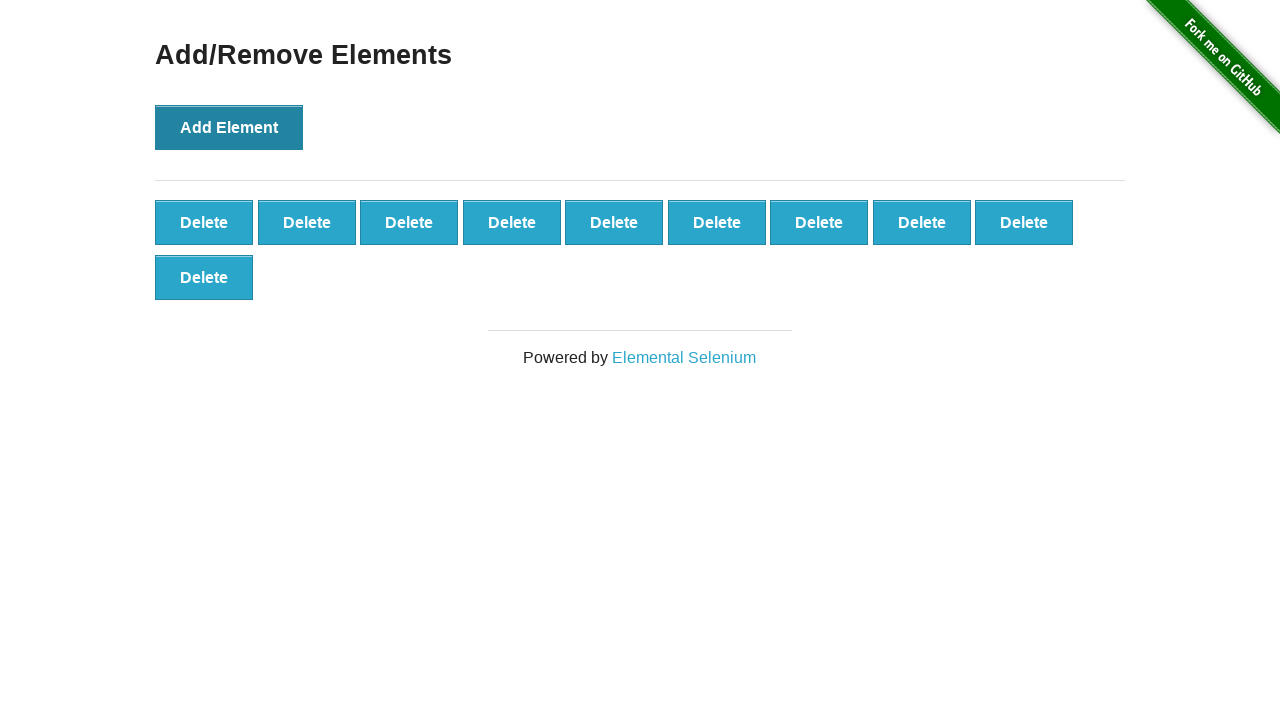

Waited for first delete button to appear after adding 10 elements
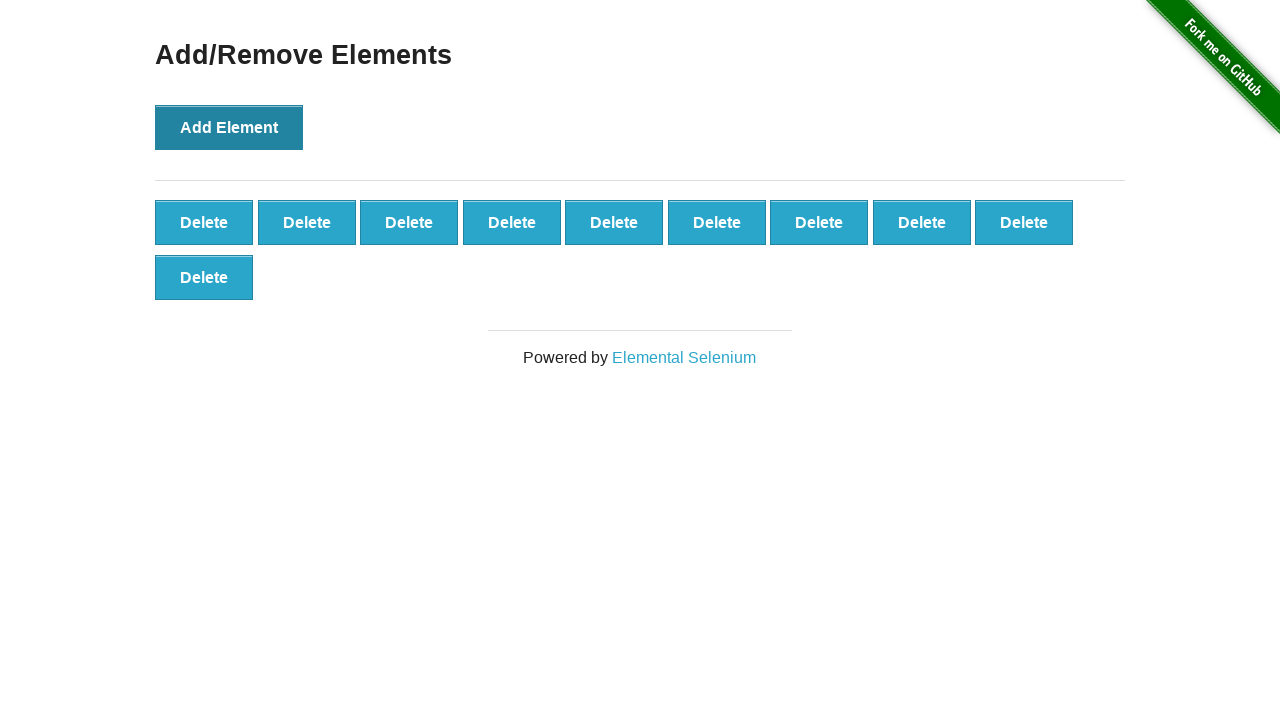

Clicked the first Delete button to remove an element at (204, 222) on #elements > button:nth-child(1)
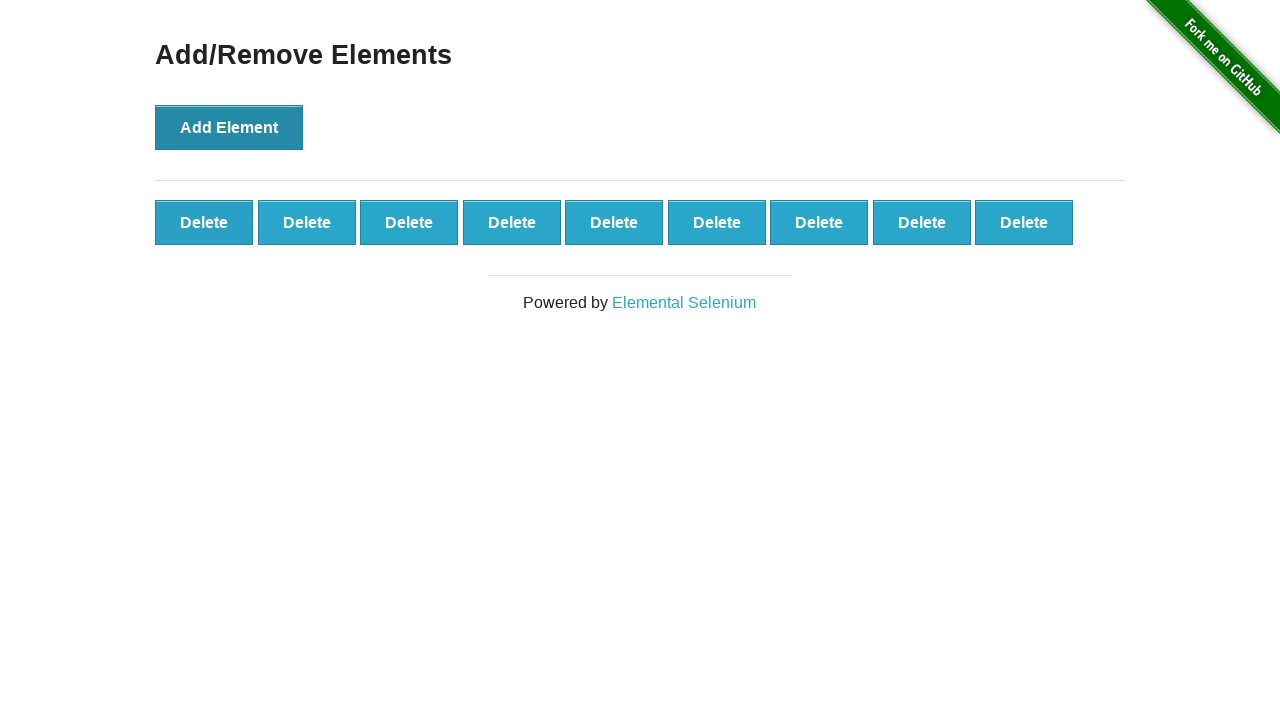

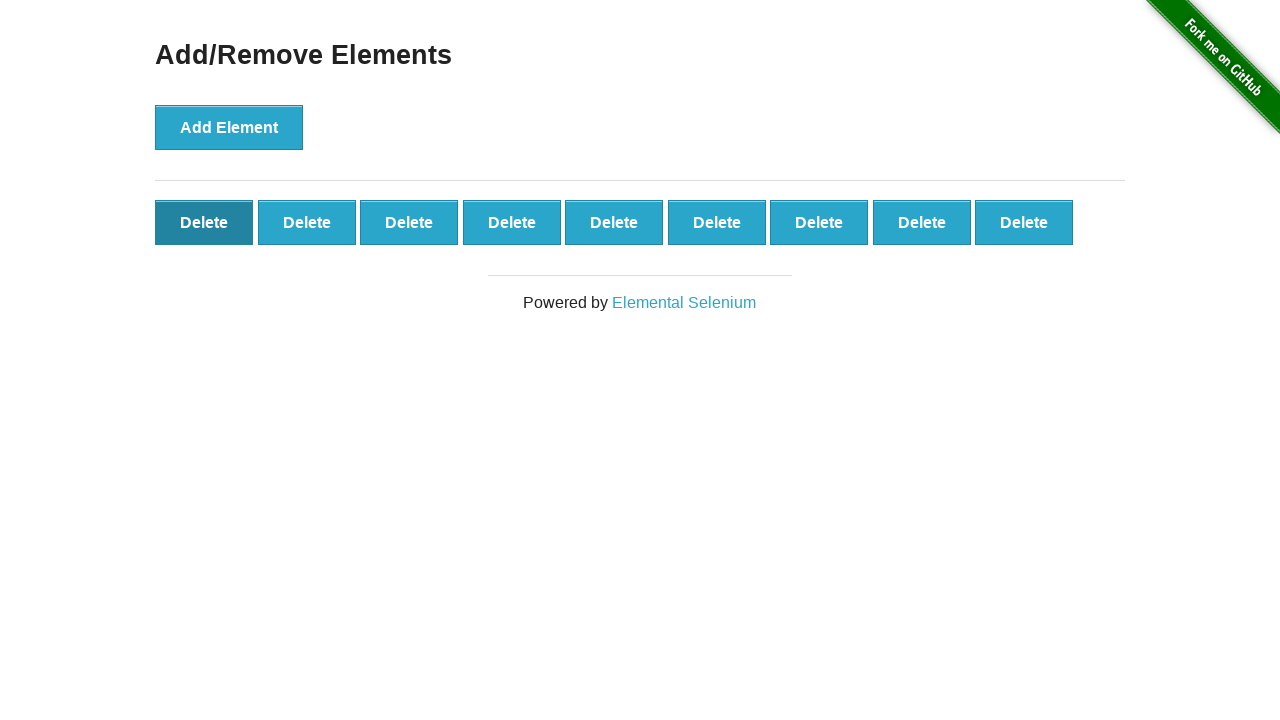